Tests a math problem form by reading two numbers, calculating their sum, and selecting the result from a dropdown menu

Starting URL: http://suninjuly.github.io/selects1.html

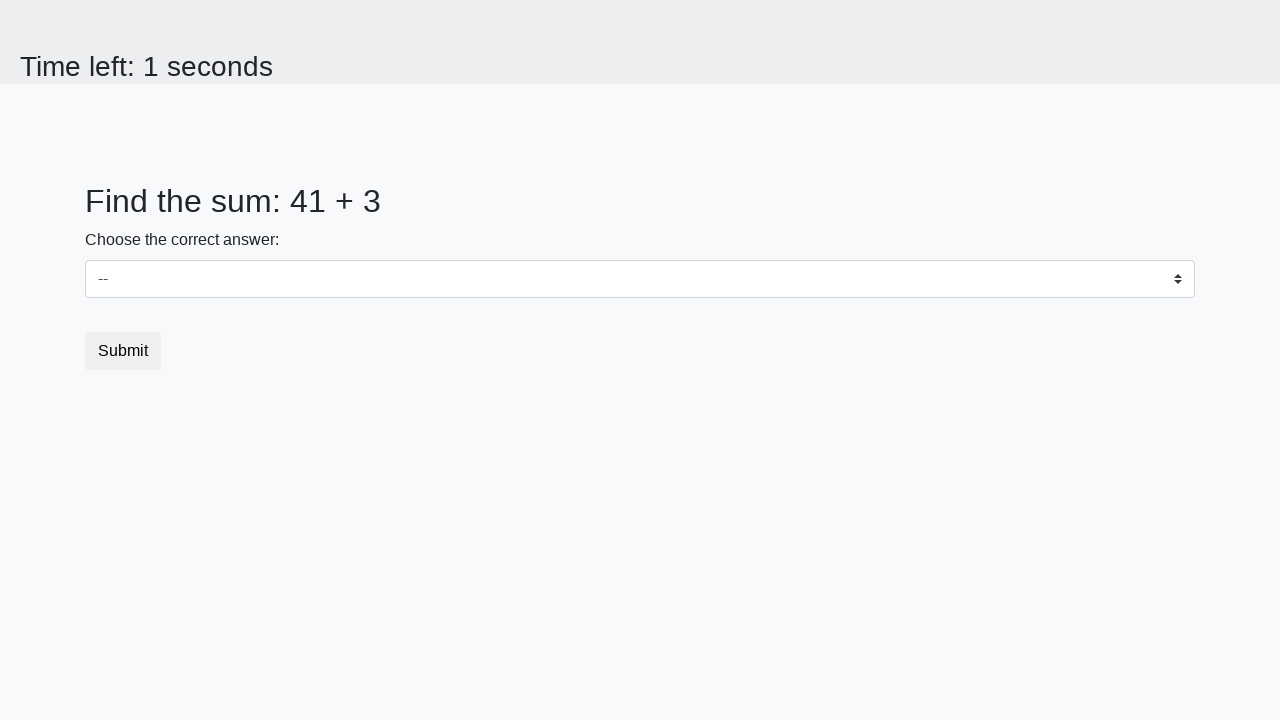

Located the first number element (#num1)
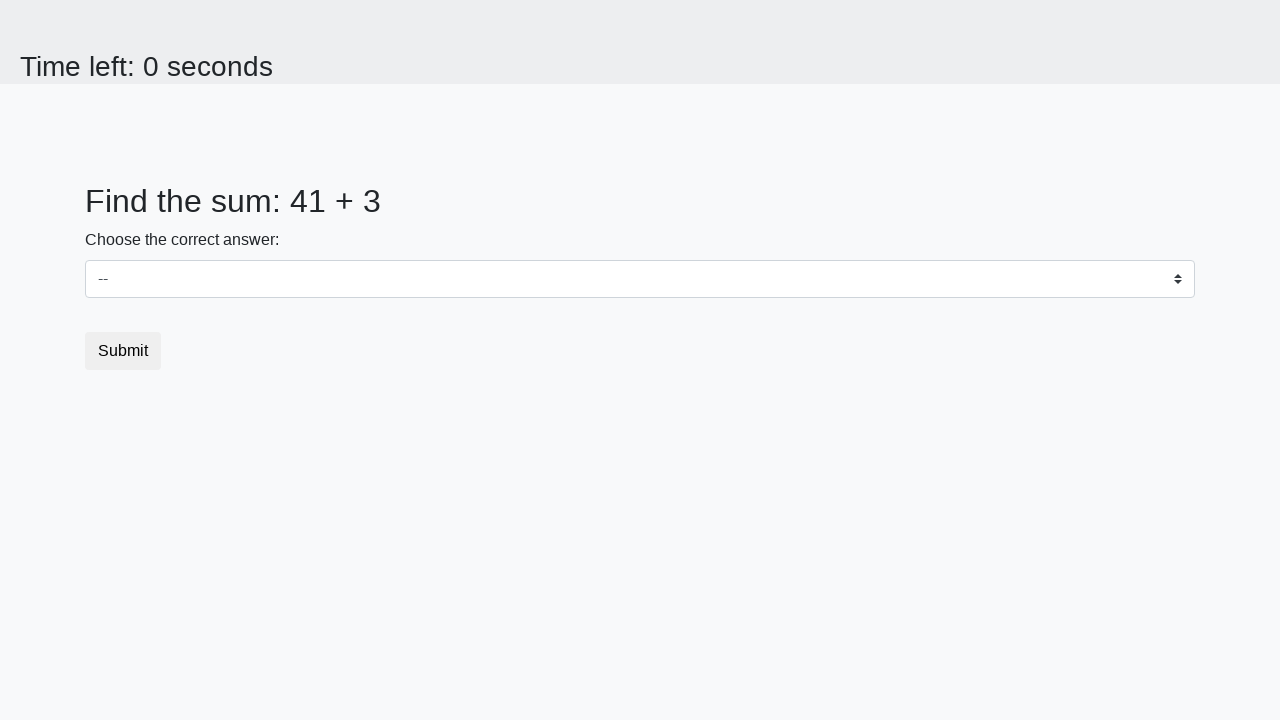

Extracted first number text content: 41
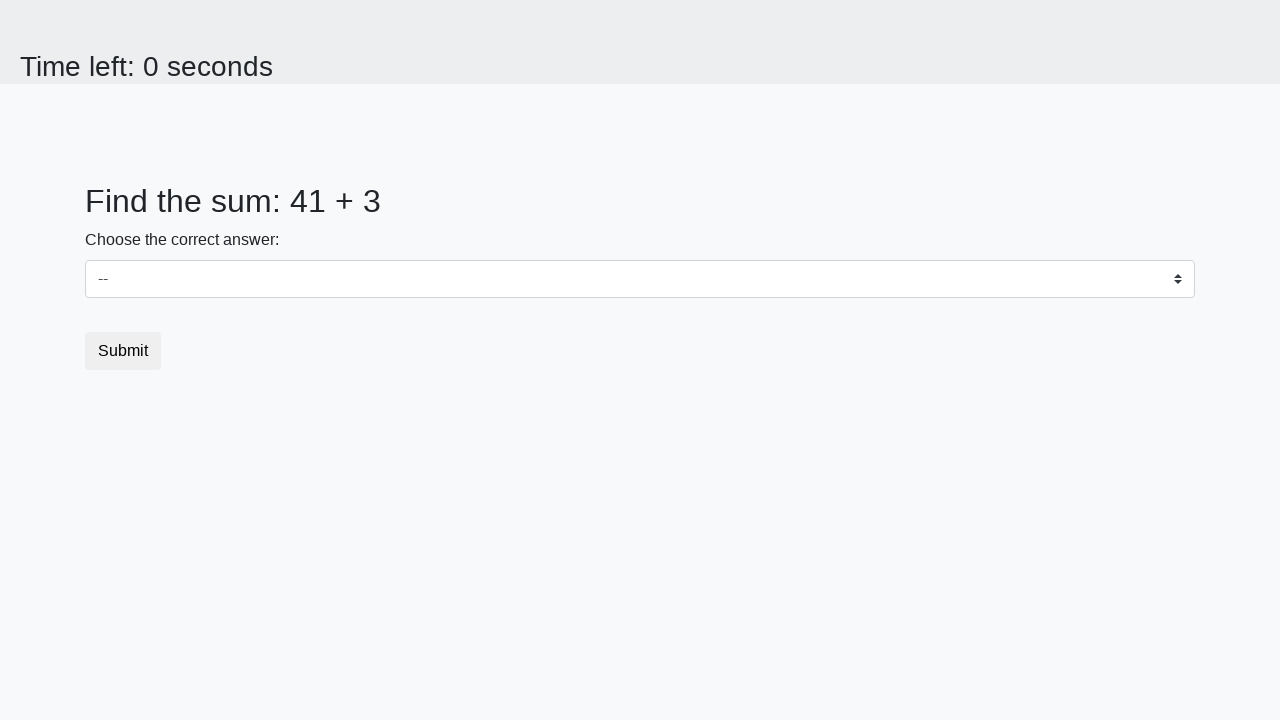

Located the second number element (#num2)
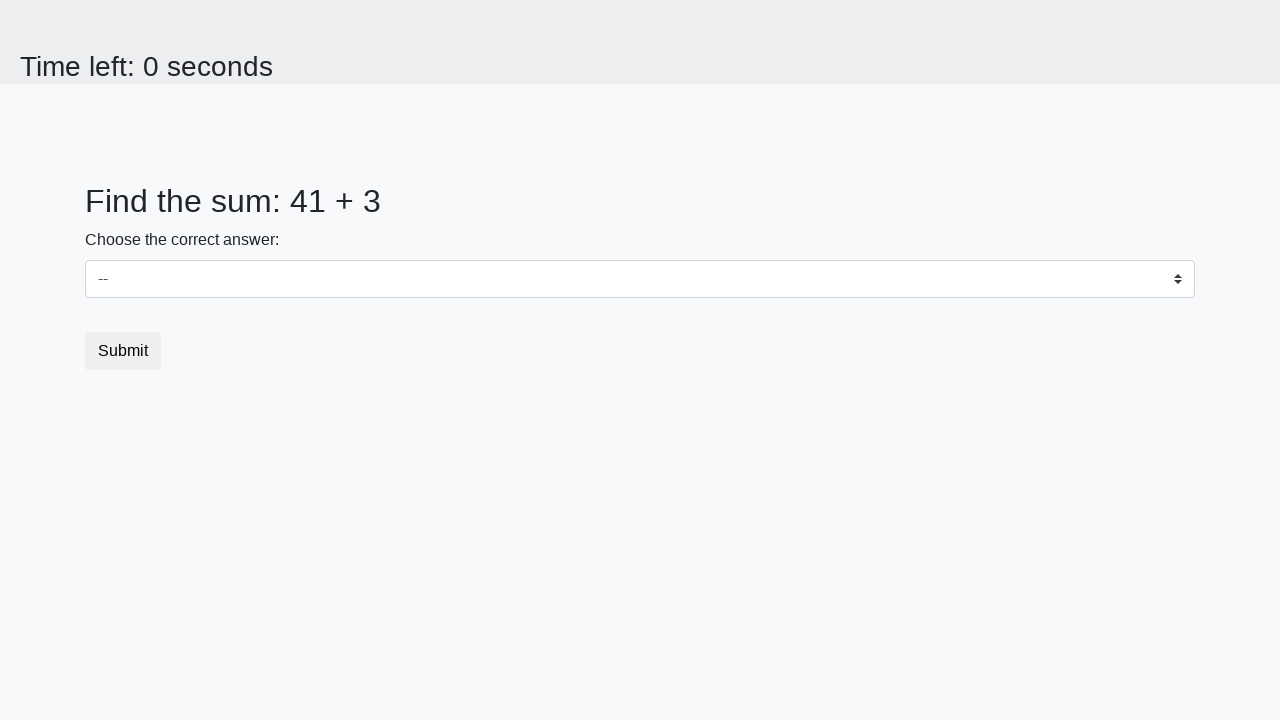

Extracted second number text content: 3
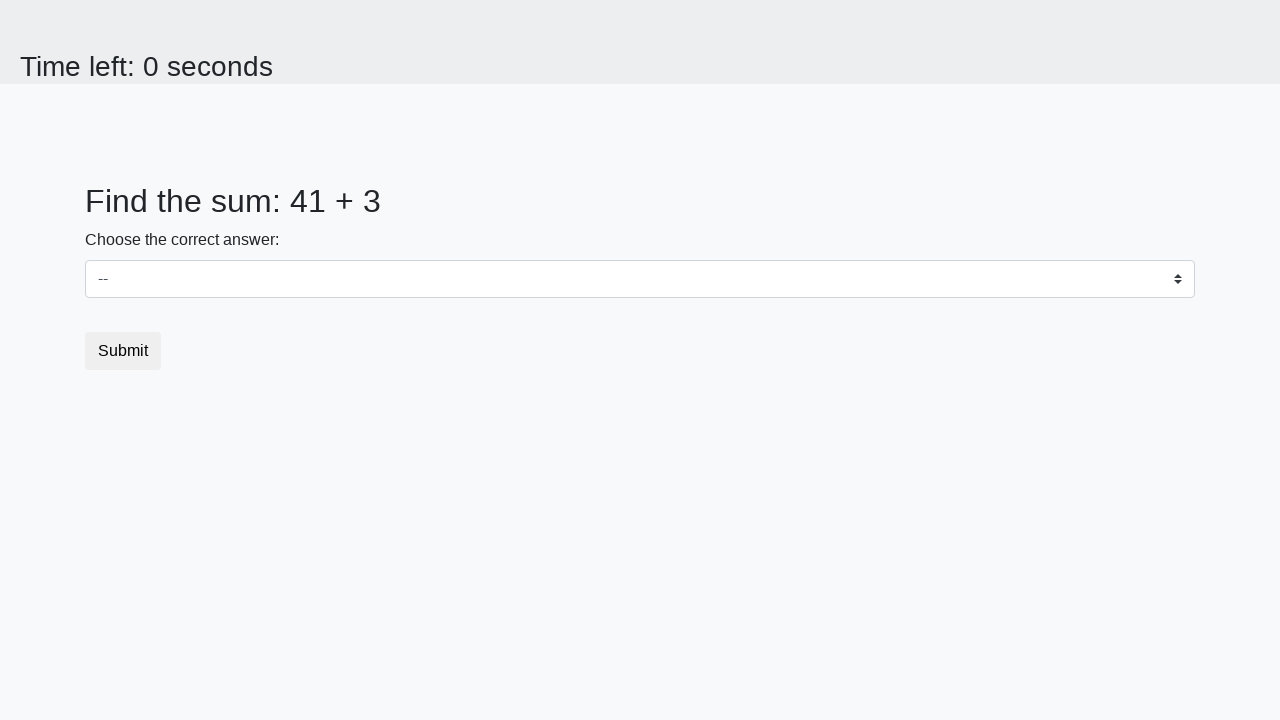

Calculated sum of numbers: 44
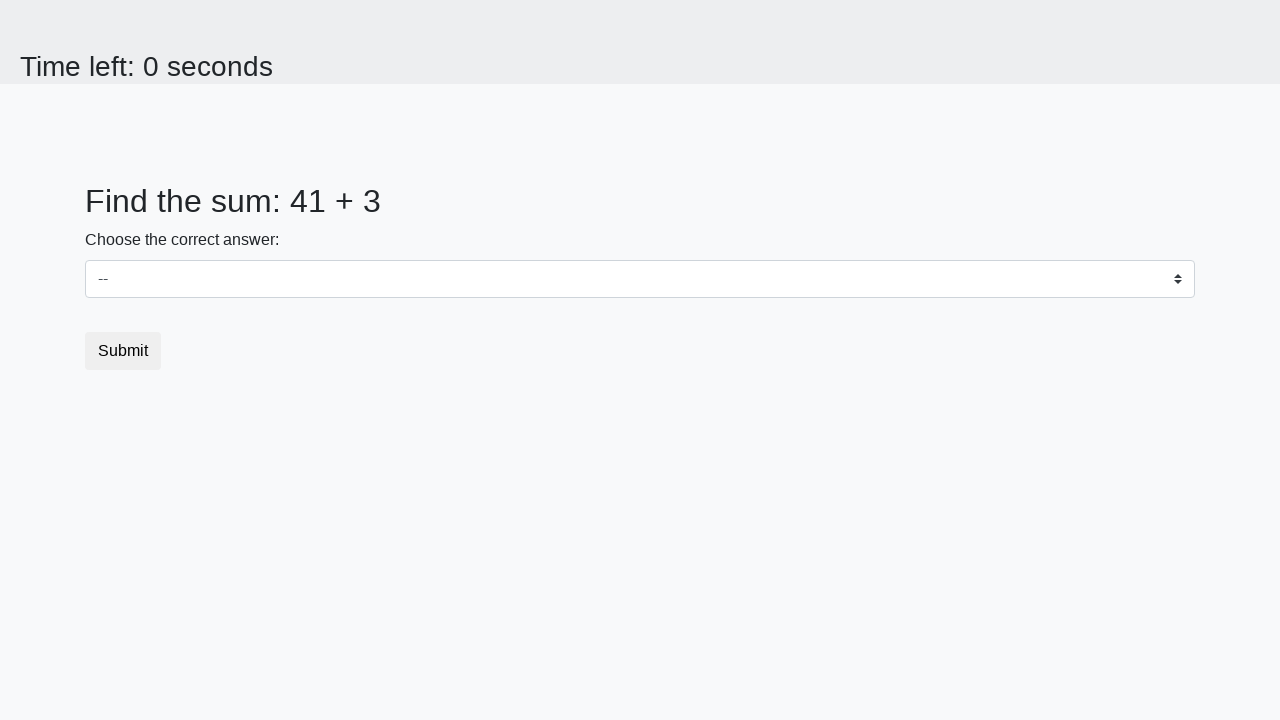

Selected calculated sum (44) from dropdown menu on select
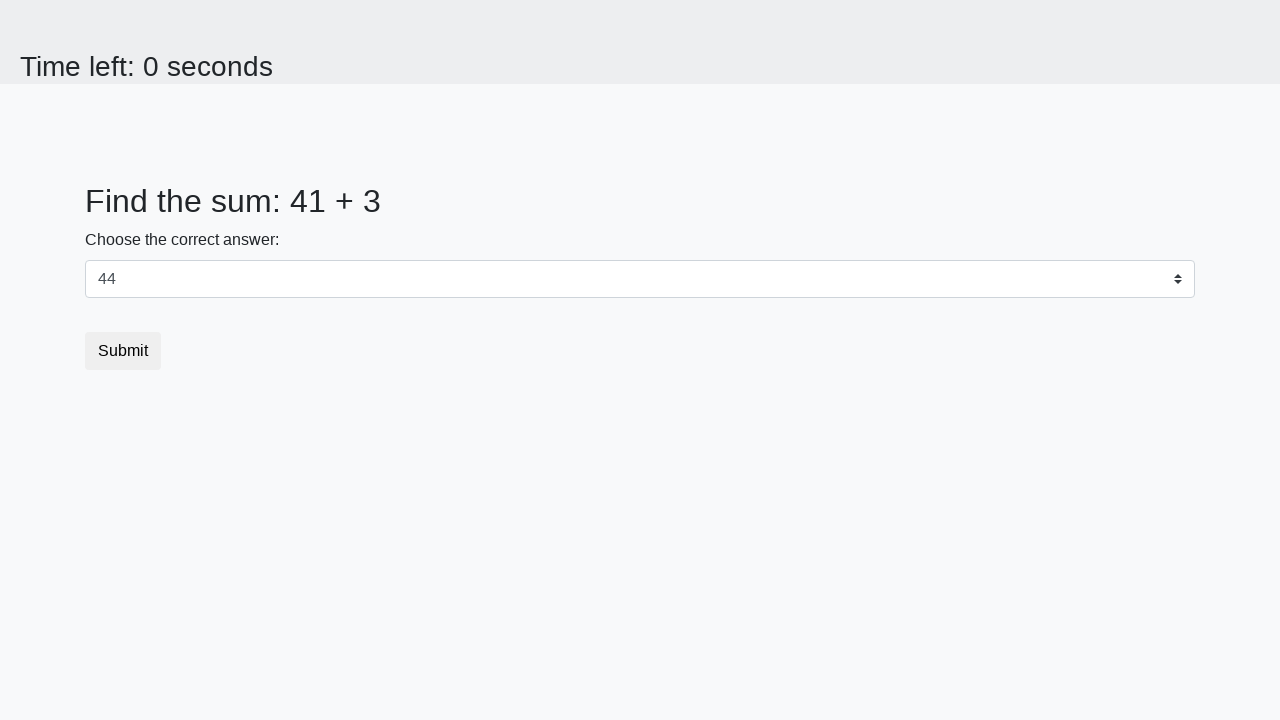

Clicked the submit button at (123, 351) on .btn
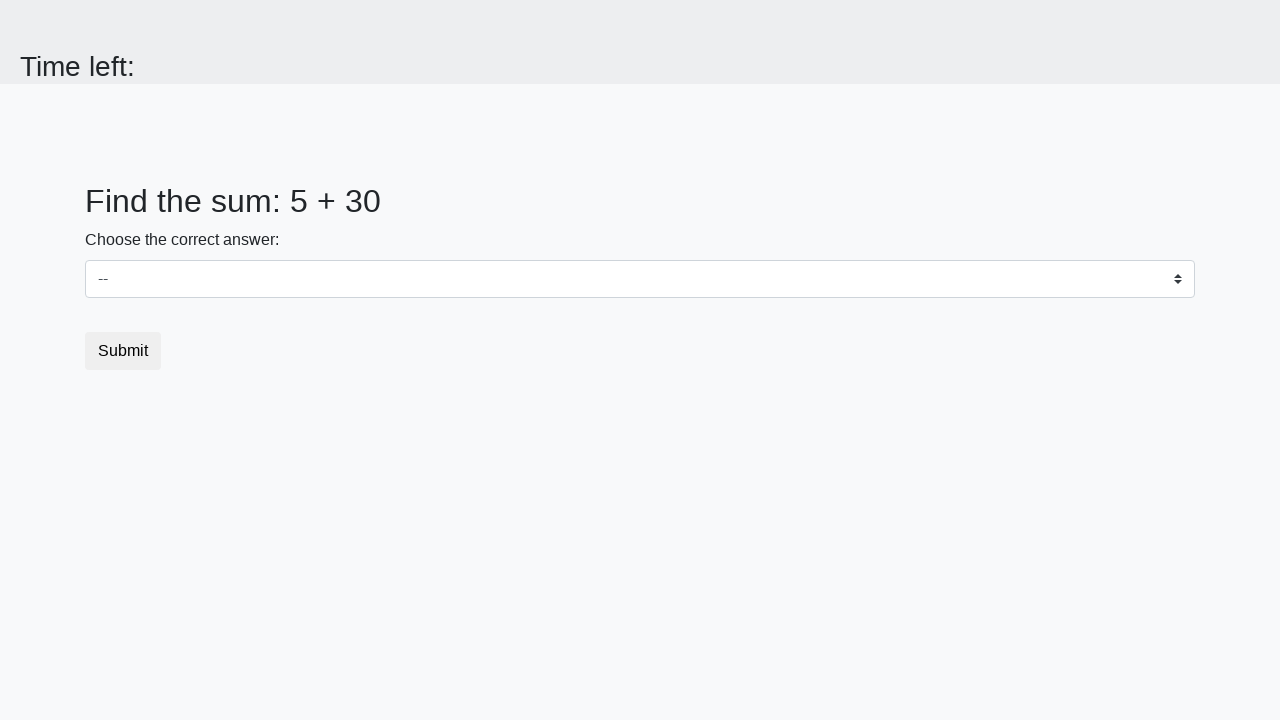

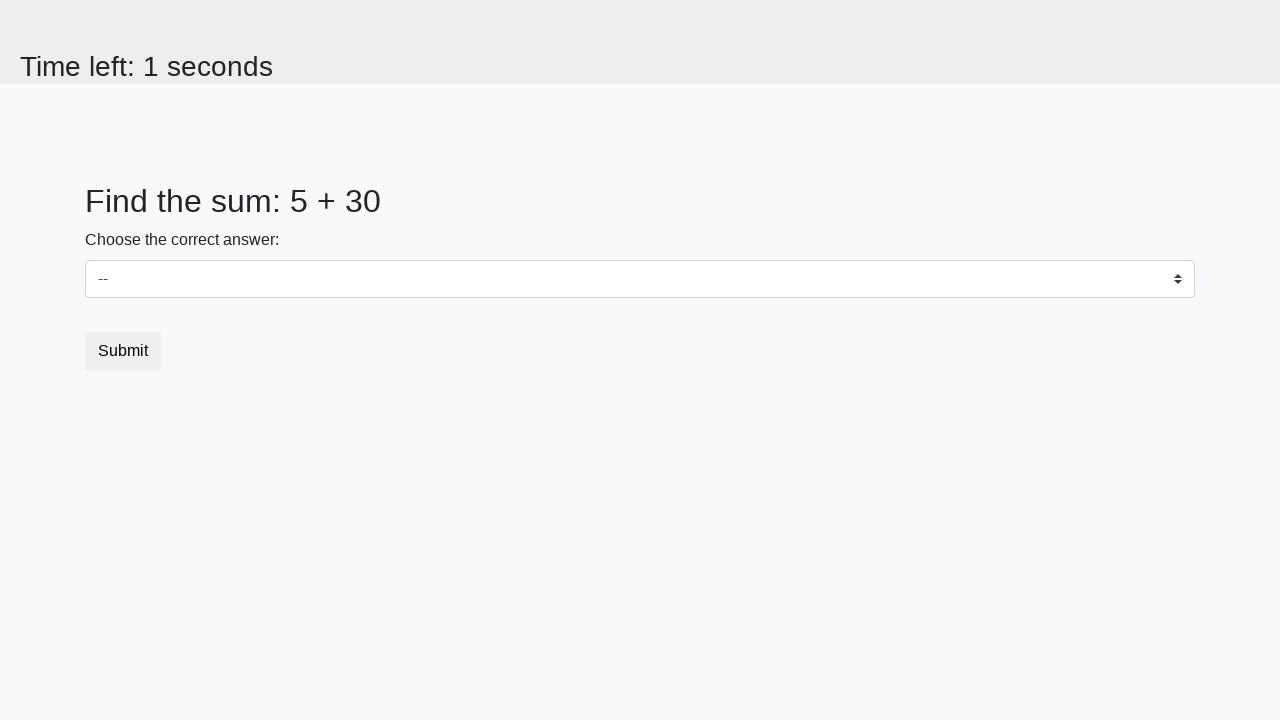